Tests image loading on a web page by waiting for specific image elements to be present and verifying their attributes

Starting URL: https://bonigarcia.dev/selenium-webdriver-java/loading-images.html

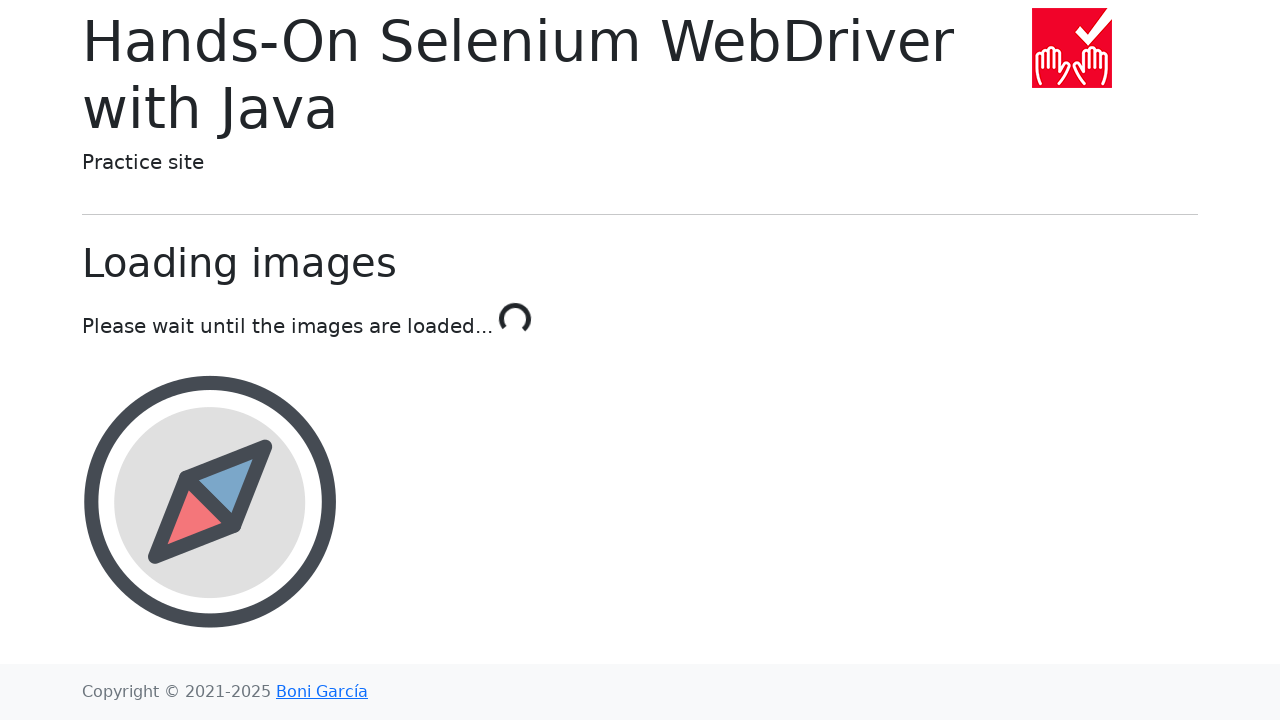

Waited for landscape image element to be present
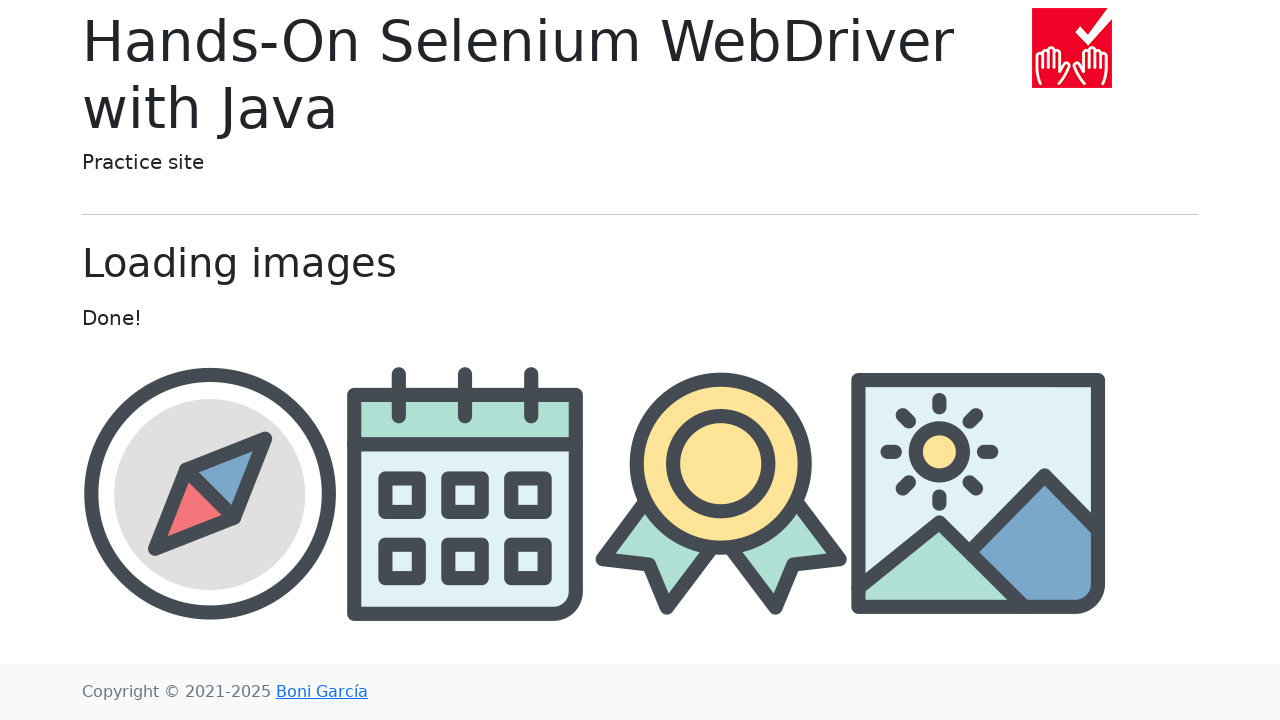

Waited for award image element to be present
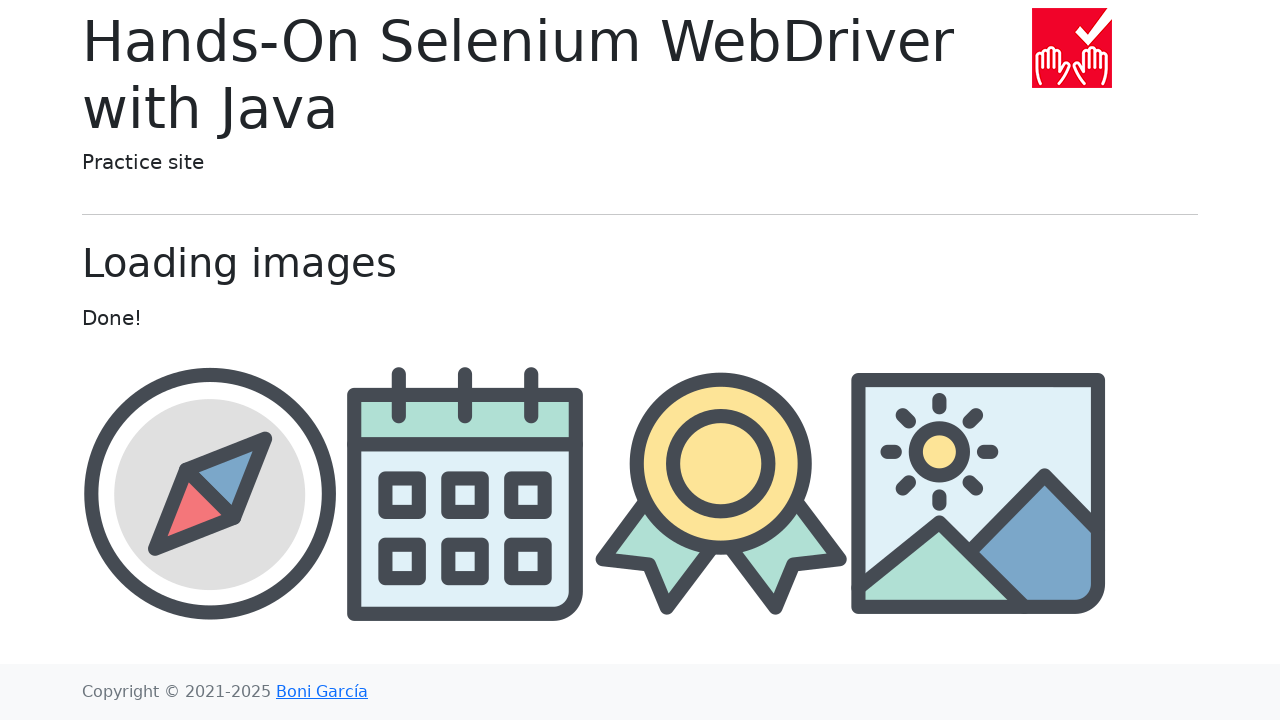

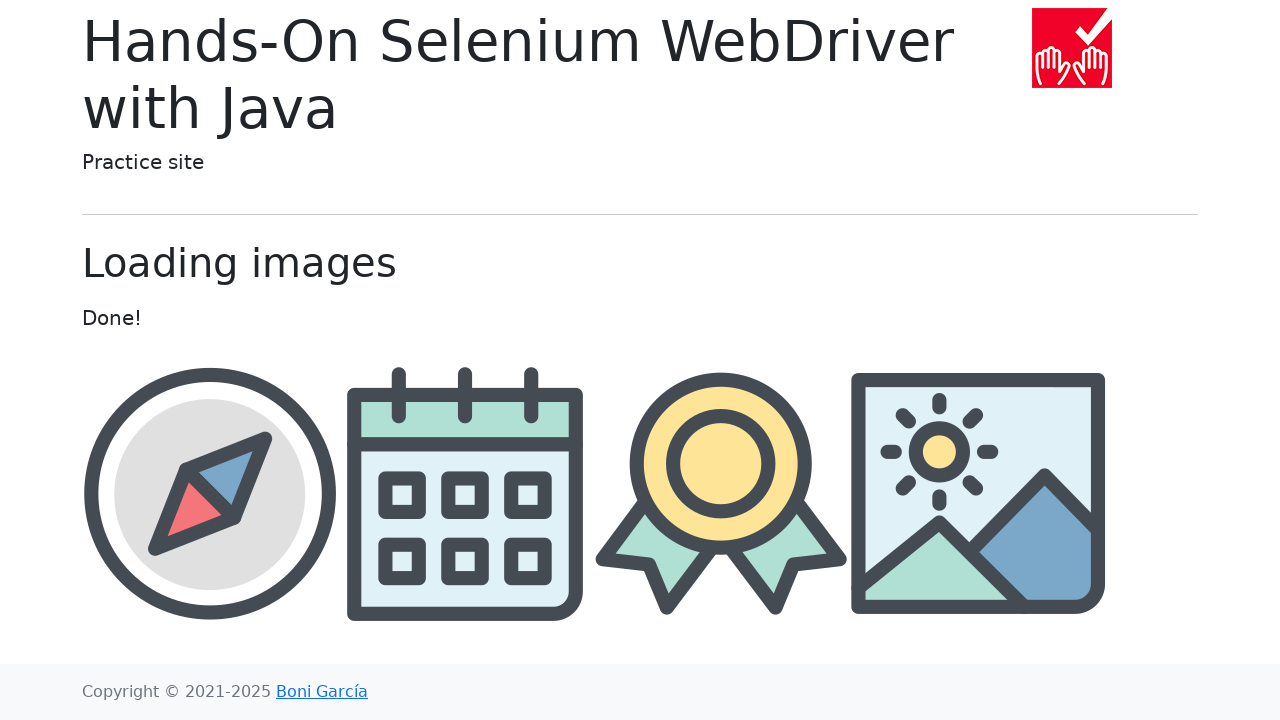